Tests keyboard events by typing a message and pressing Enter on a keyboard events demo page, then verifies the page displays the typed content.

Starting URL: https://training-support.net/webelements/keyboard-events

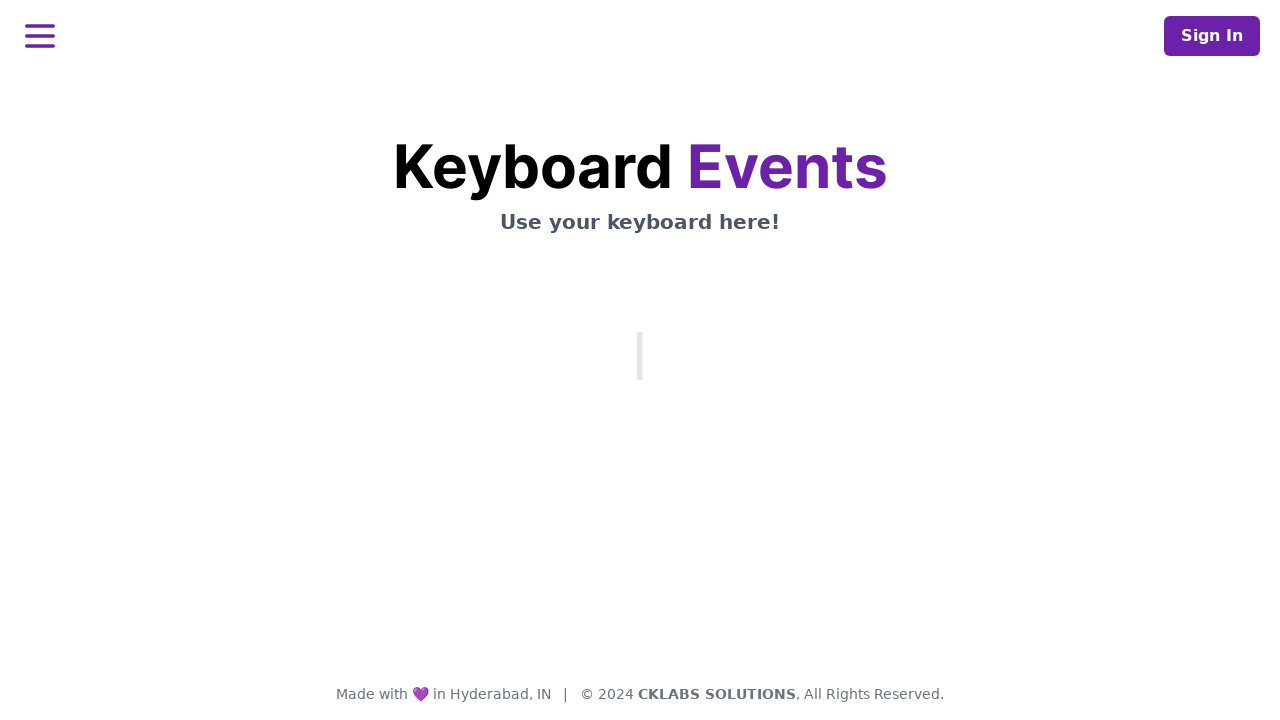

Navigated to keyboard events demo page
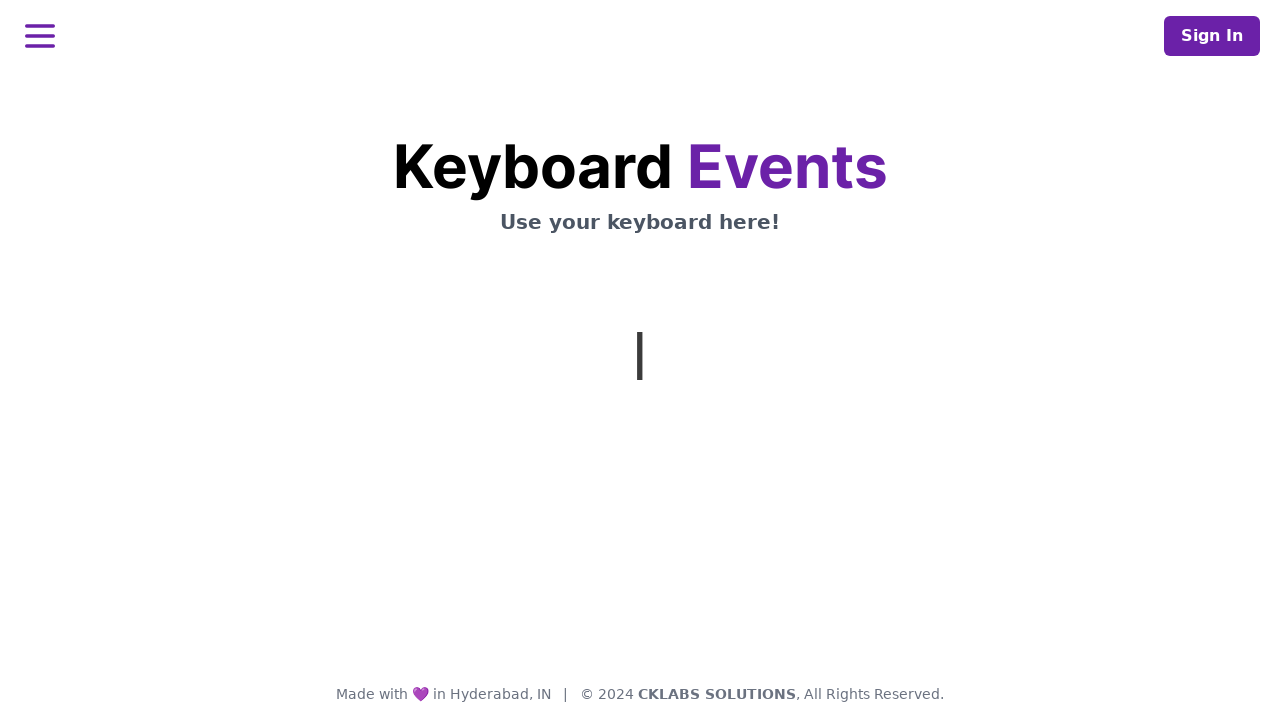

Typed message 'This is coming from Selenium' using keyboard
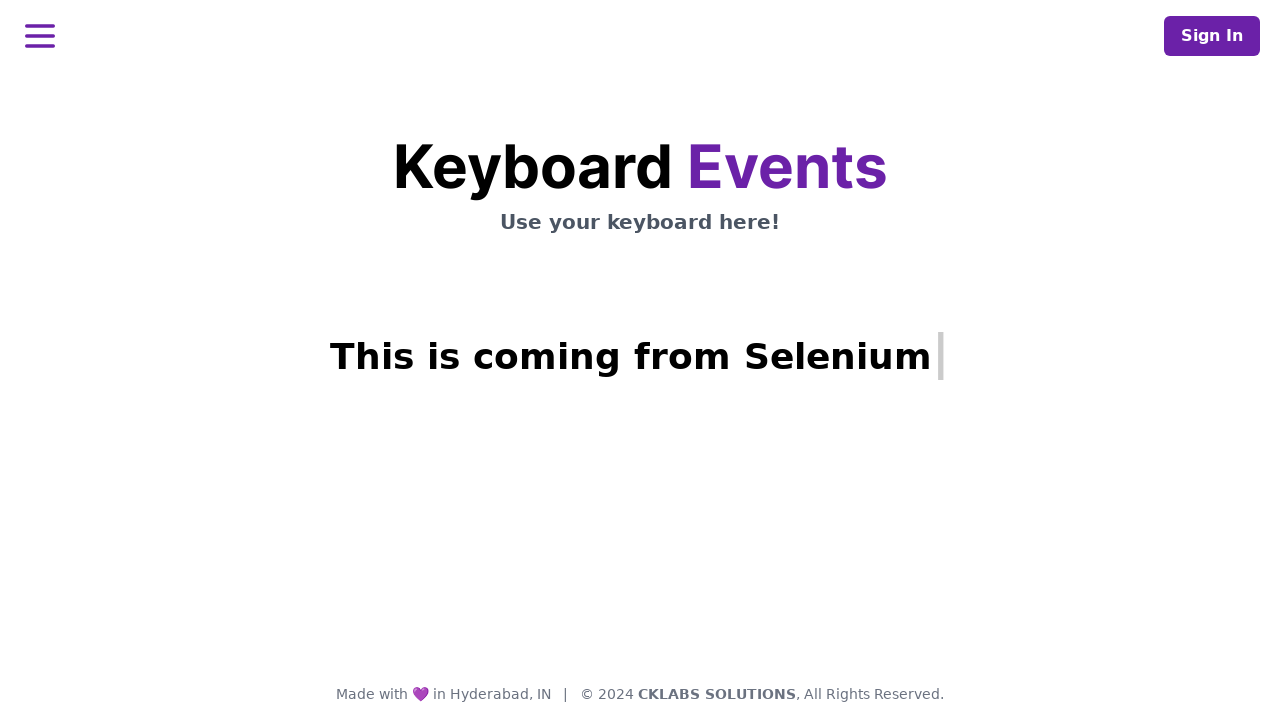

Pressed Enter key to submit the message
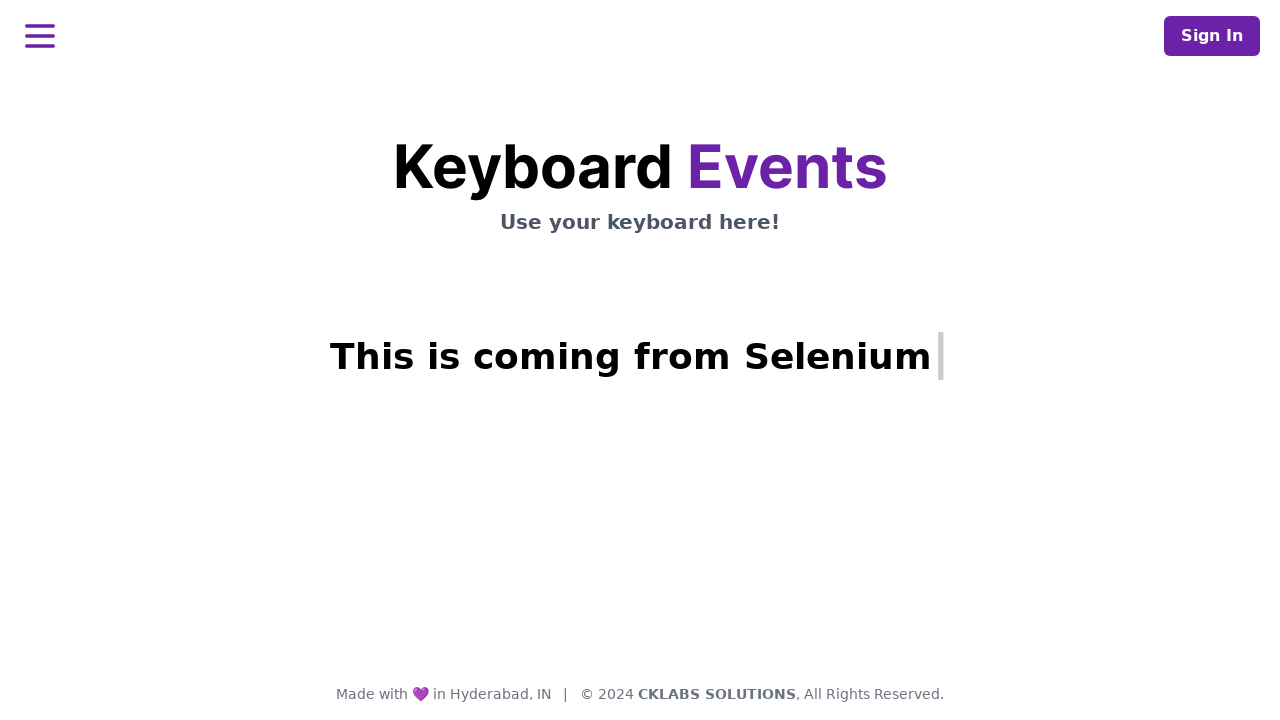

Verified typed content is displayed on the page
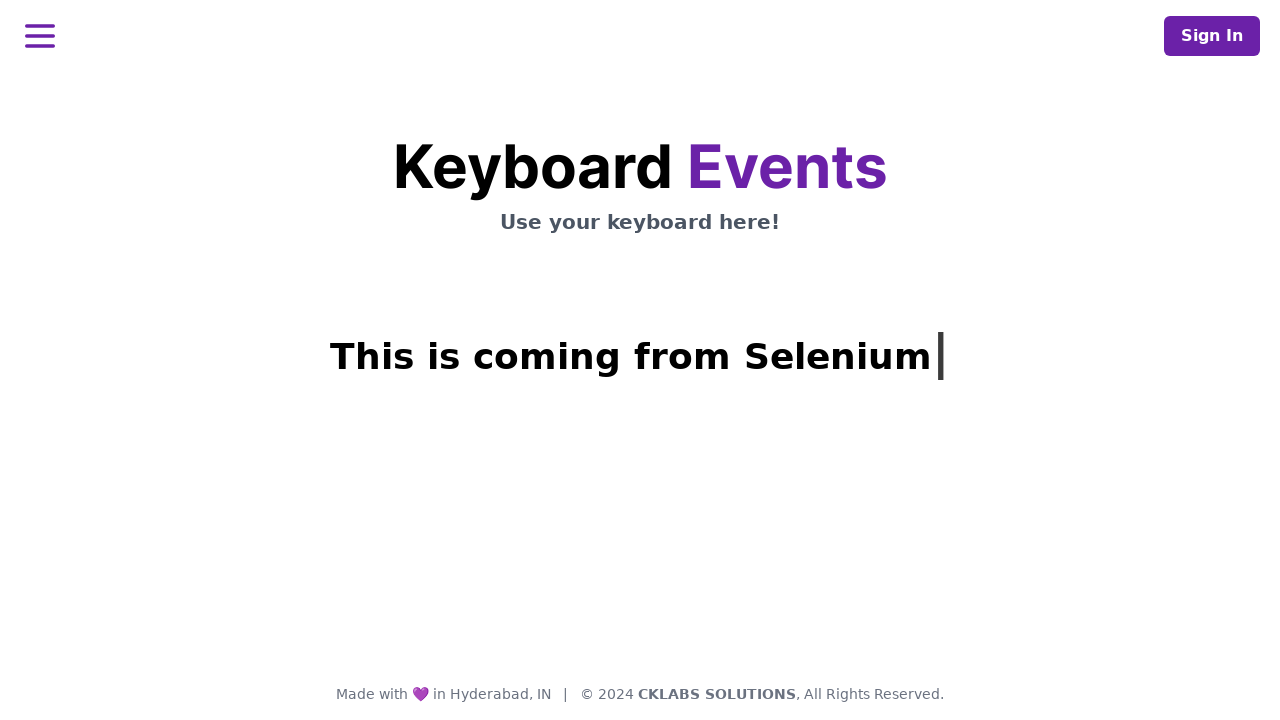

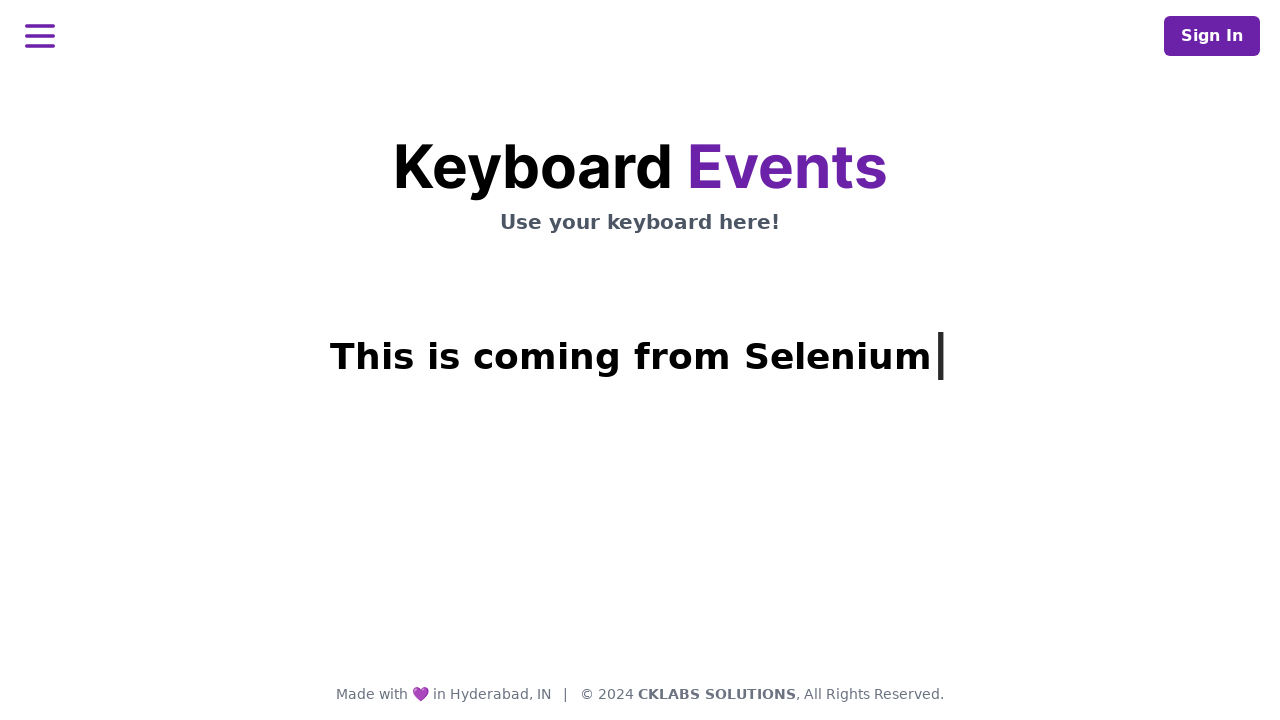